Navigates to CodeFish.io and verifies that the gradient block section with paragraph elements is displayed on the page.

Starting URL: https://codefish.io/

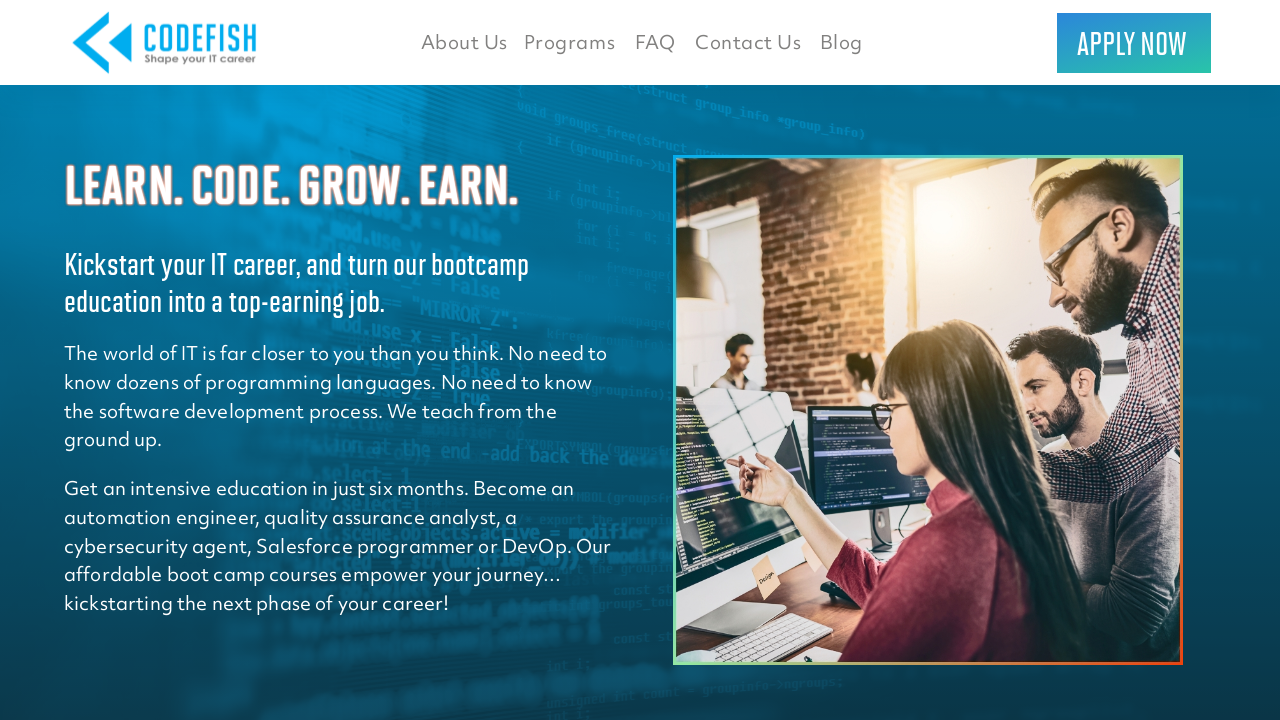

Navigated to https://codefish.io/
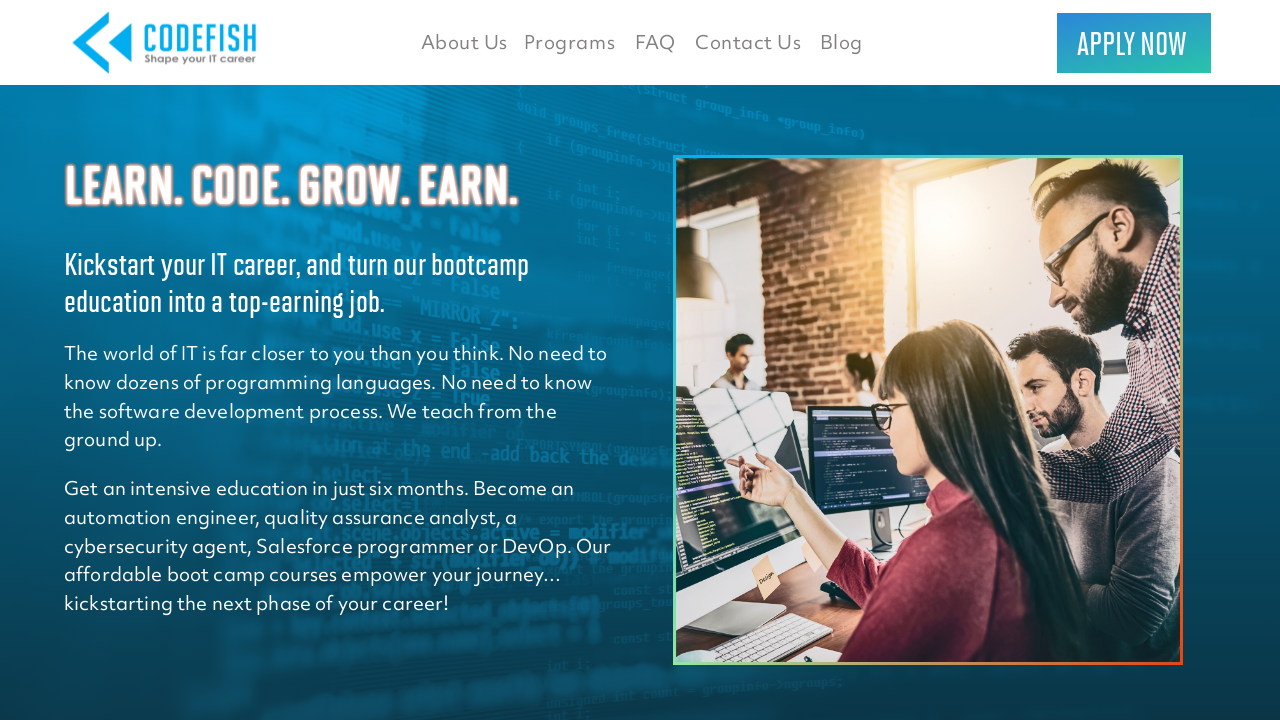

Waited for gradient block paragraph elements to be present in DOM
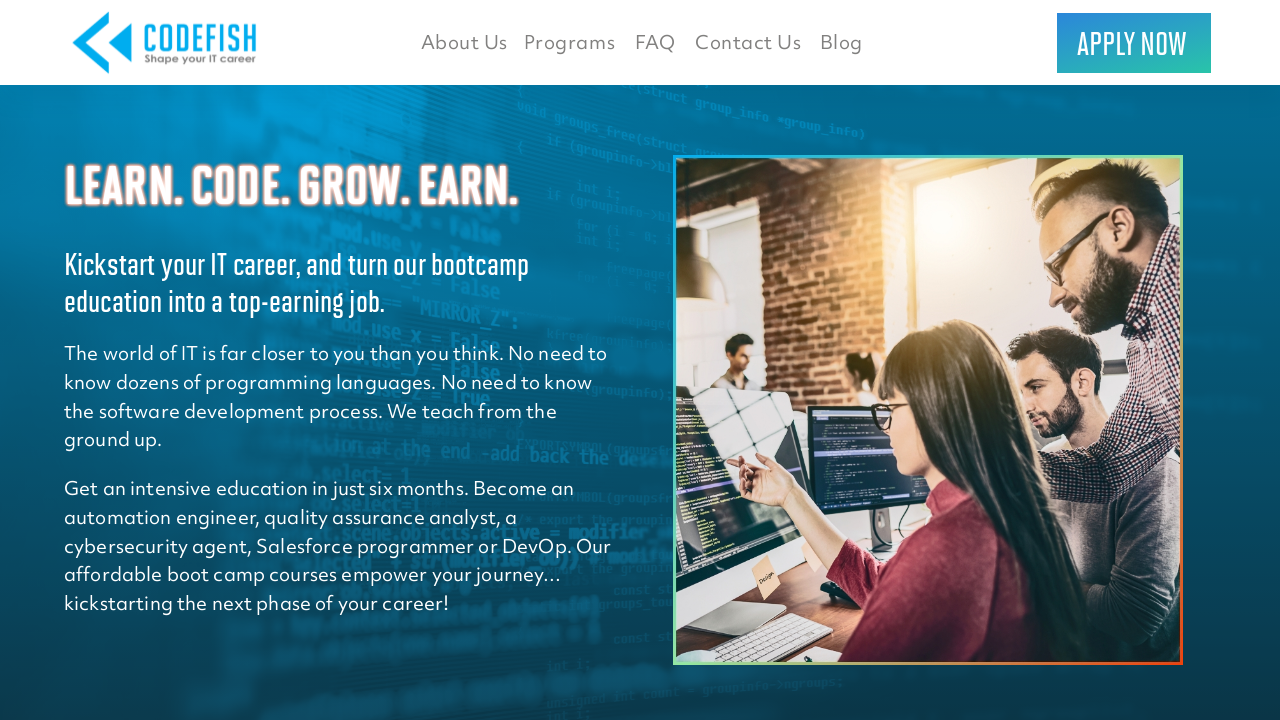

Located all paragraph elements within gradient block section
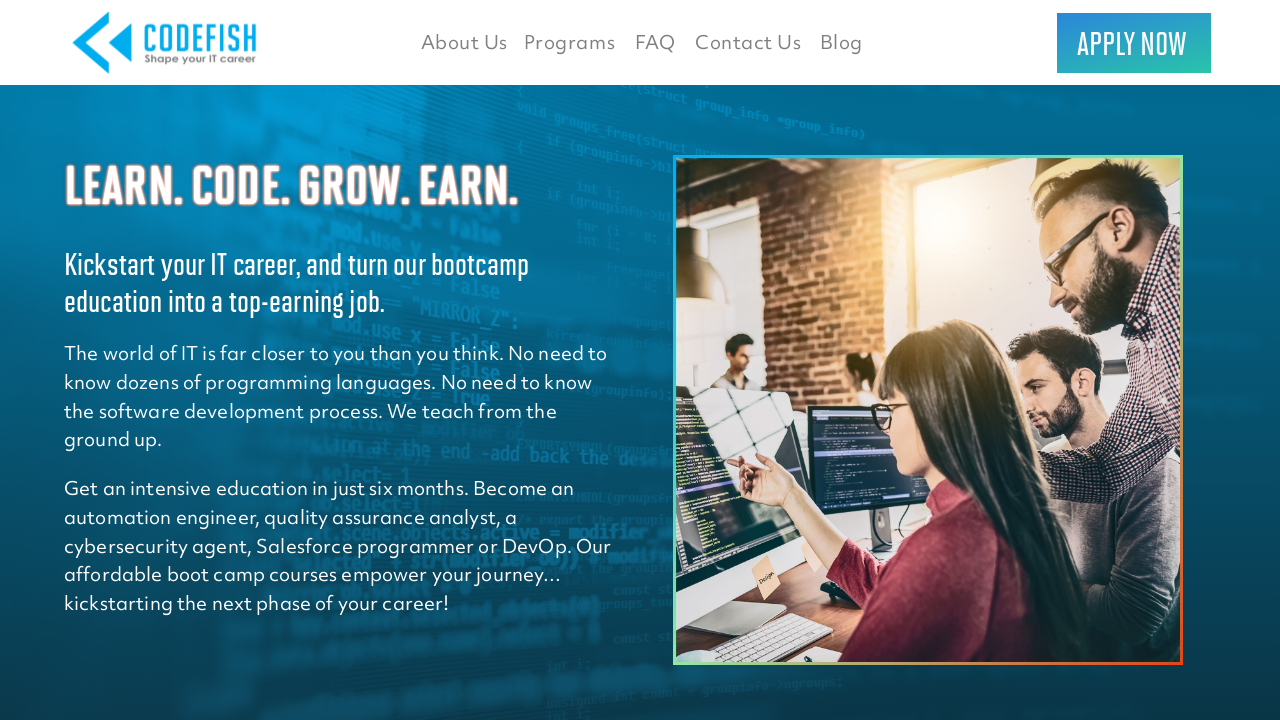

Verified that the first paragraph element in gradient block is visible
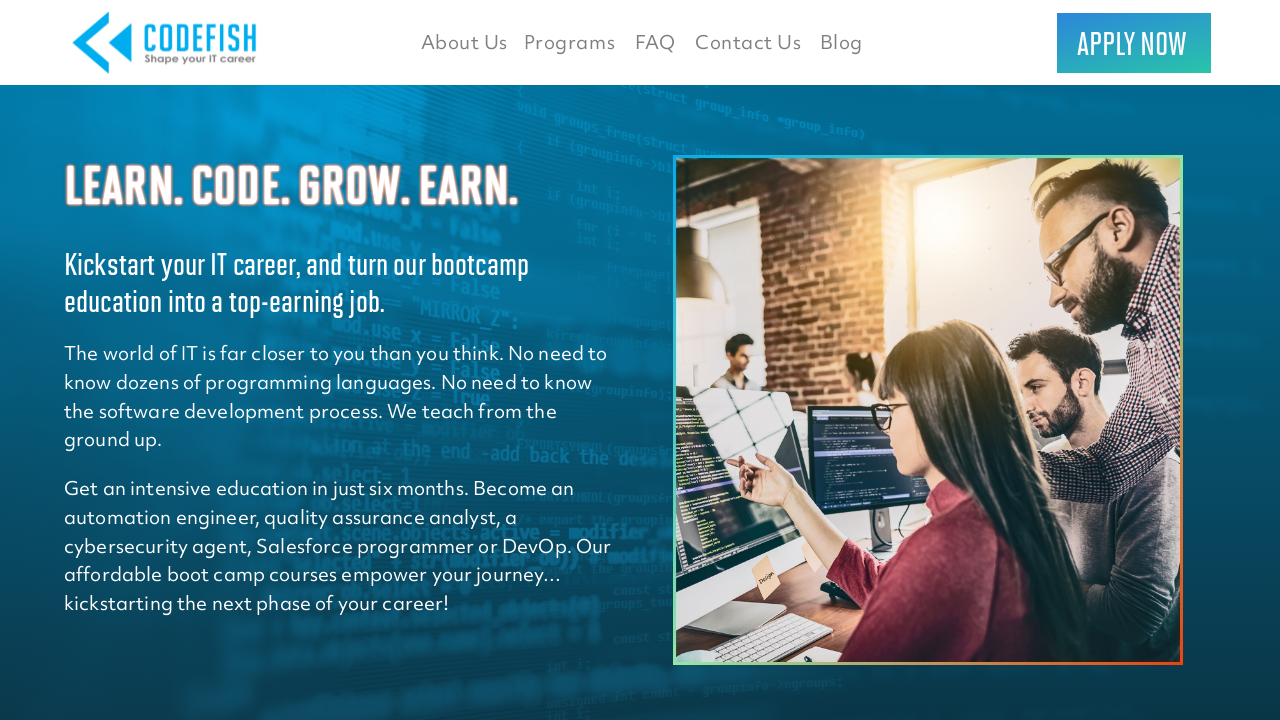

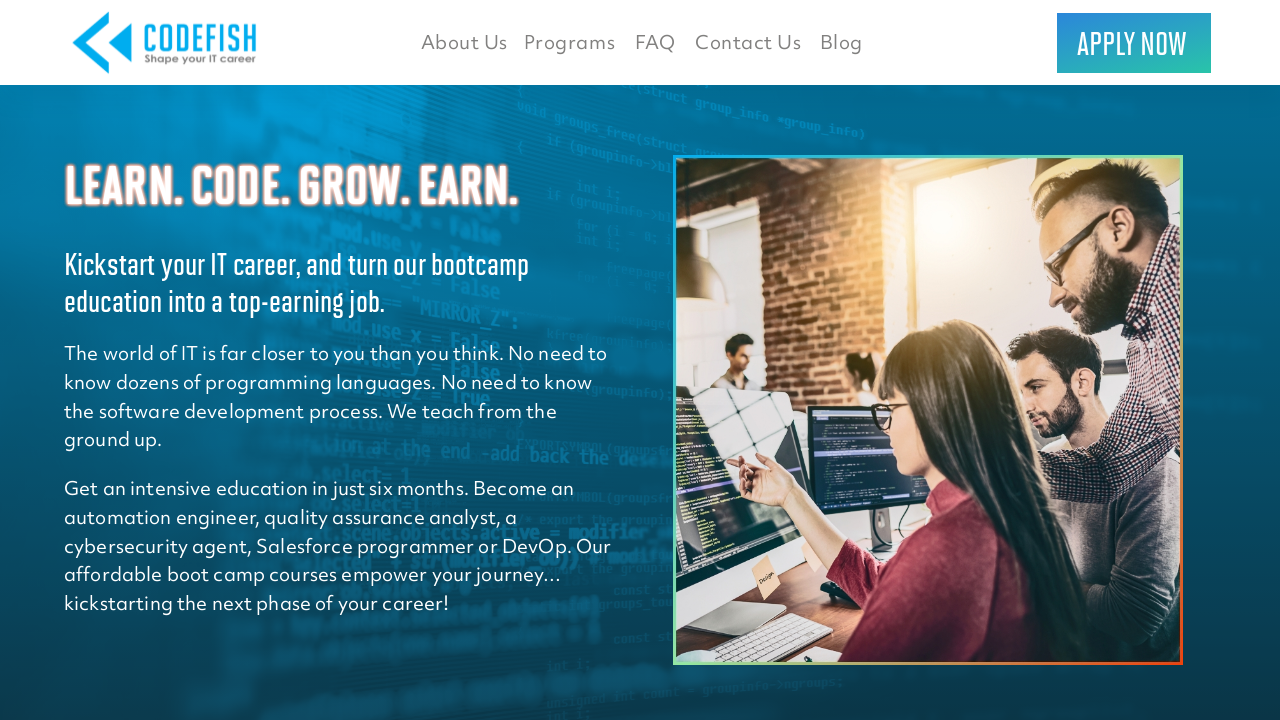